Tests window handling by clicking a link that opens a new window, switching to it, then closing it and returning to the original window

Starting URL: http://www.testdiary.com/training/selenium/selenium-test-page/

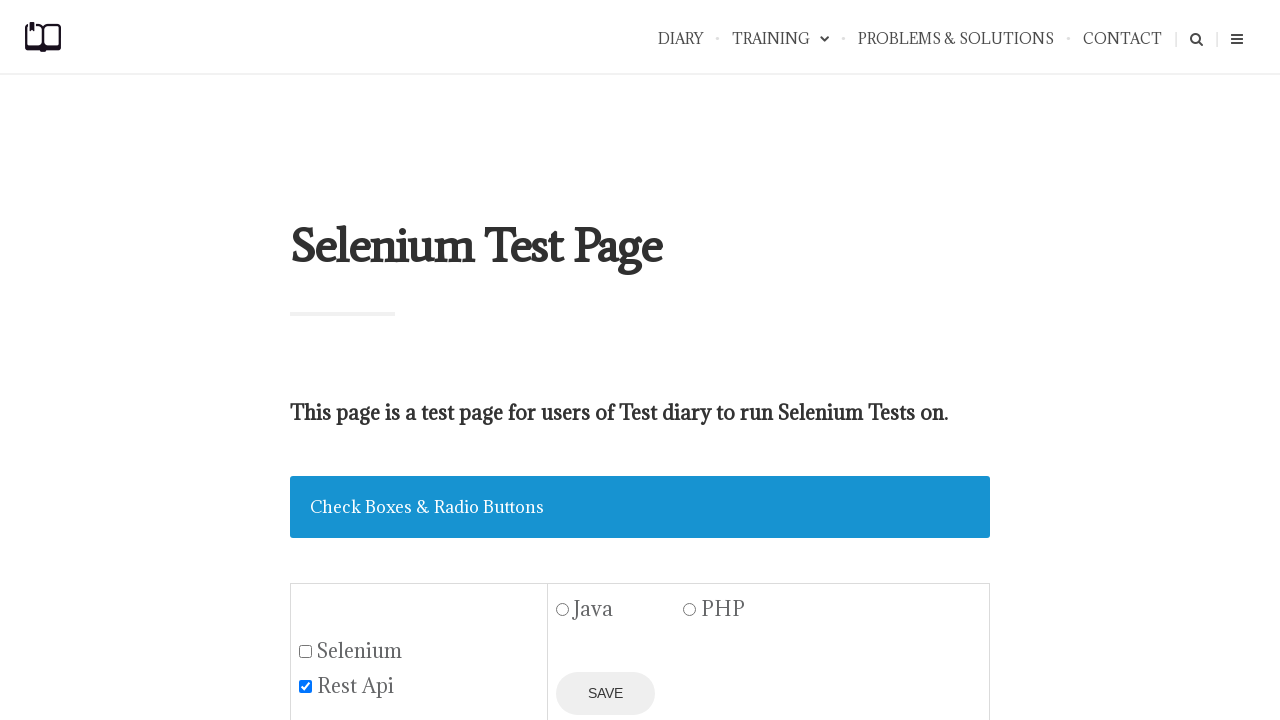

Waited for 'Open page in a new window' link to be available
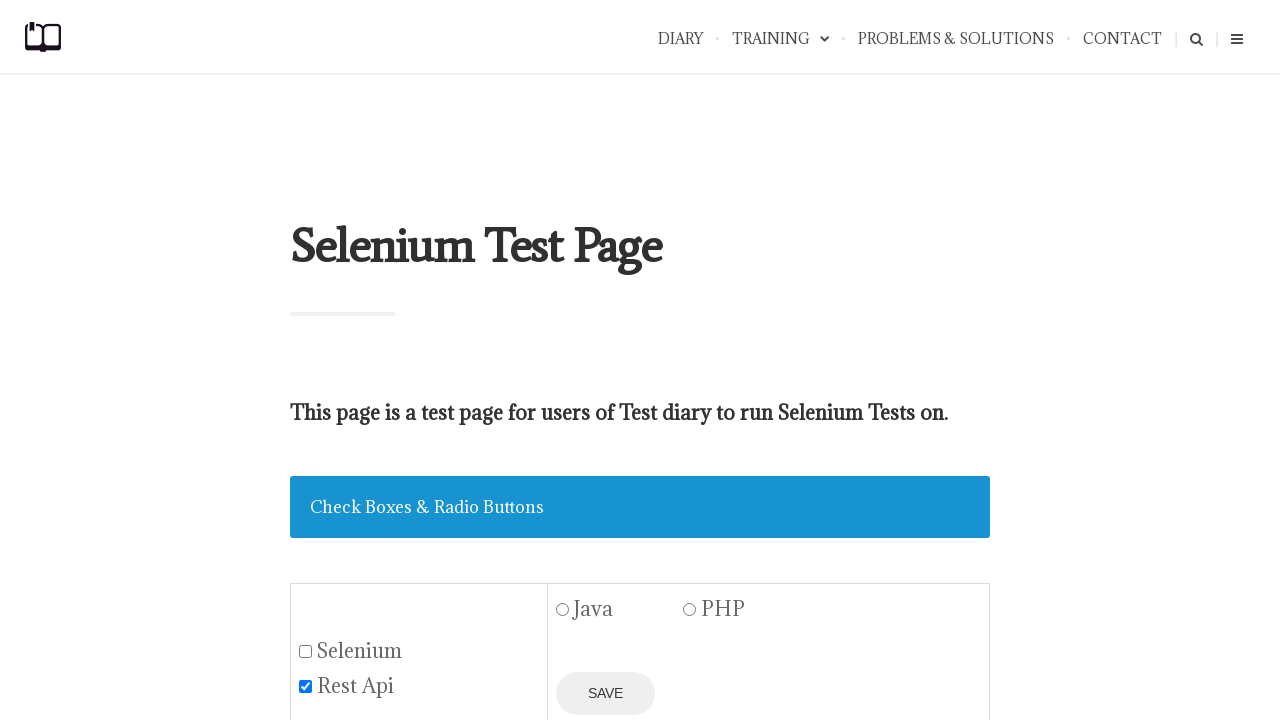

Scrolled 'Open page in a new window' link into view
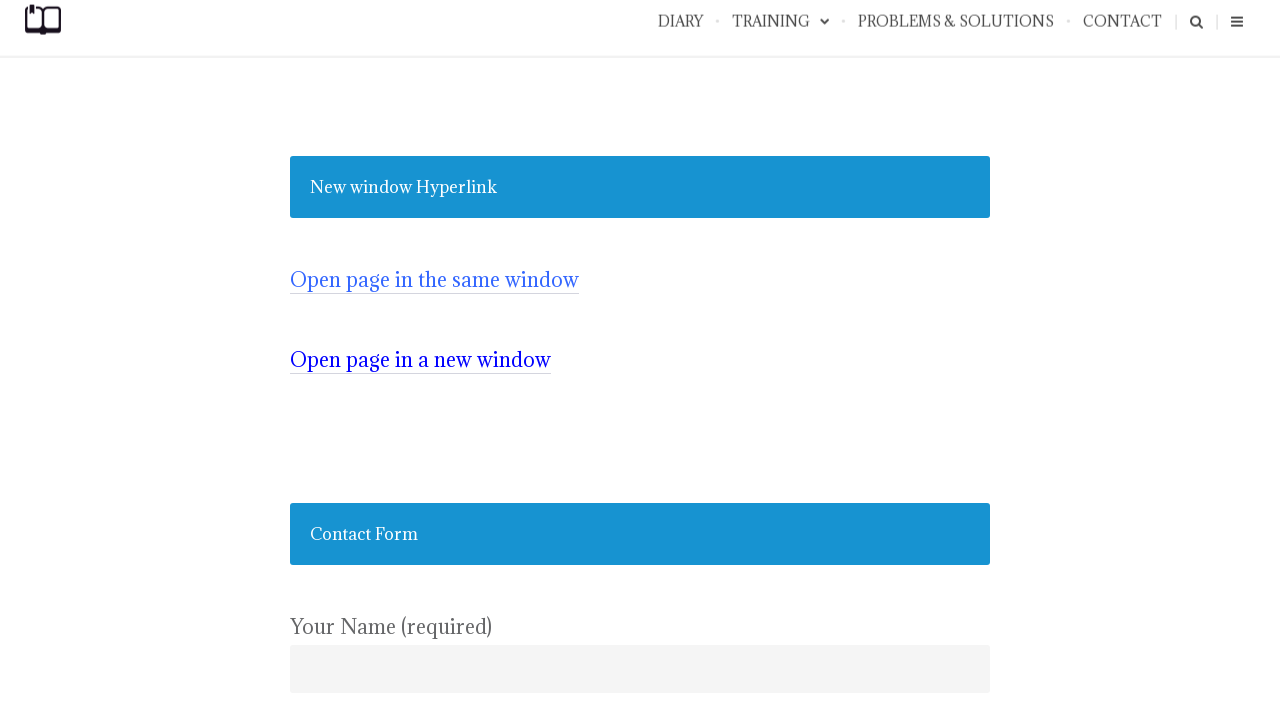

Clicked 'Open page in a new window' link at (420, 360) on a:has-text('Open page in a new window')
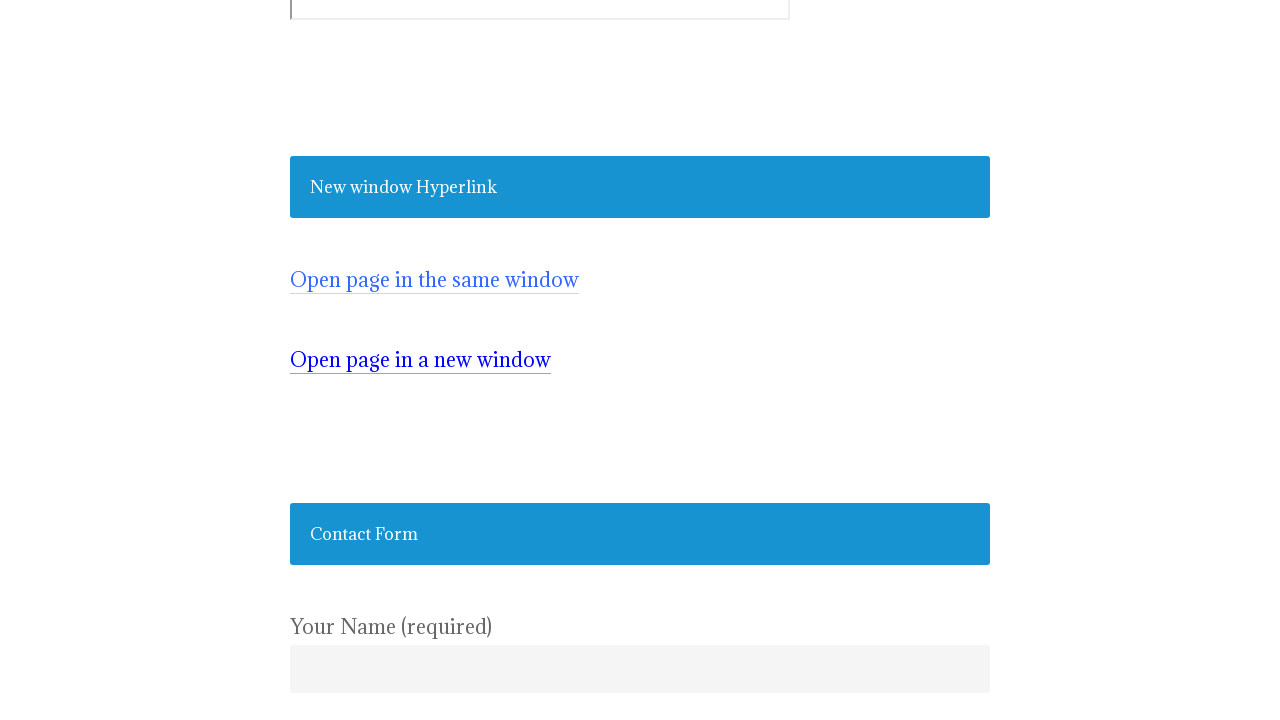

New window opened and captured
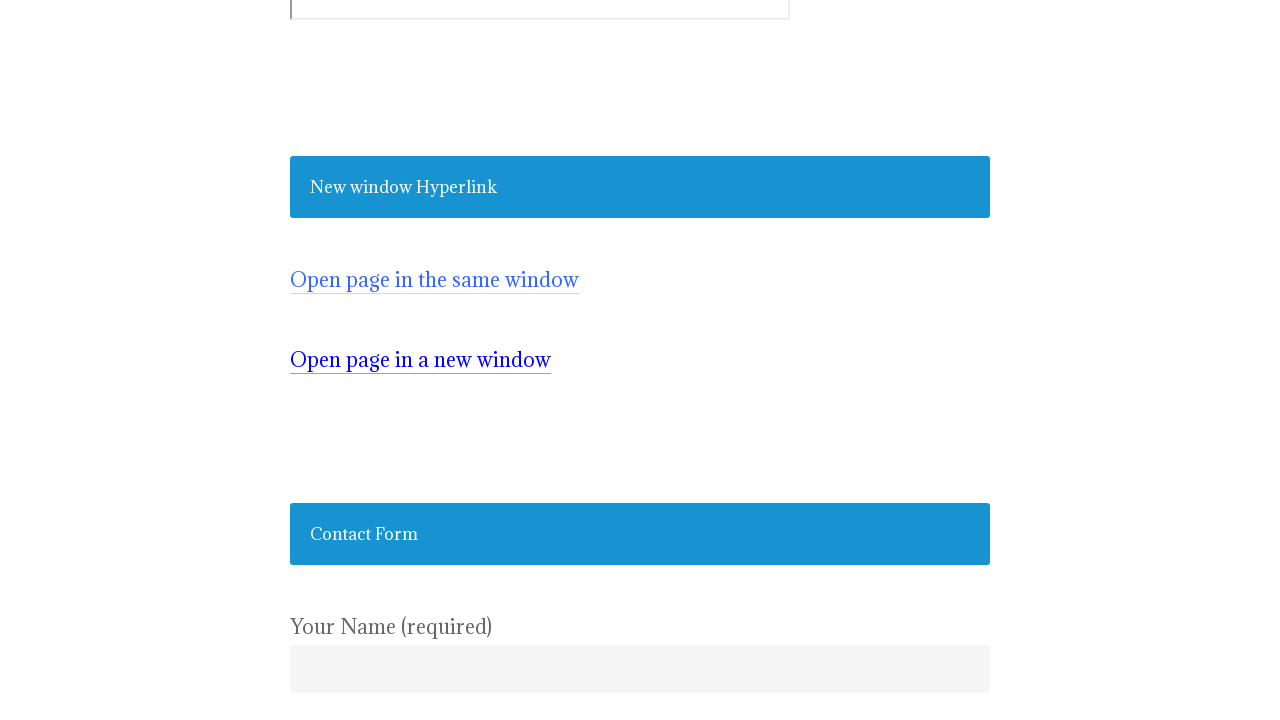

Waited for #testpagelink element in new window
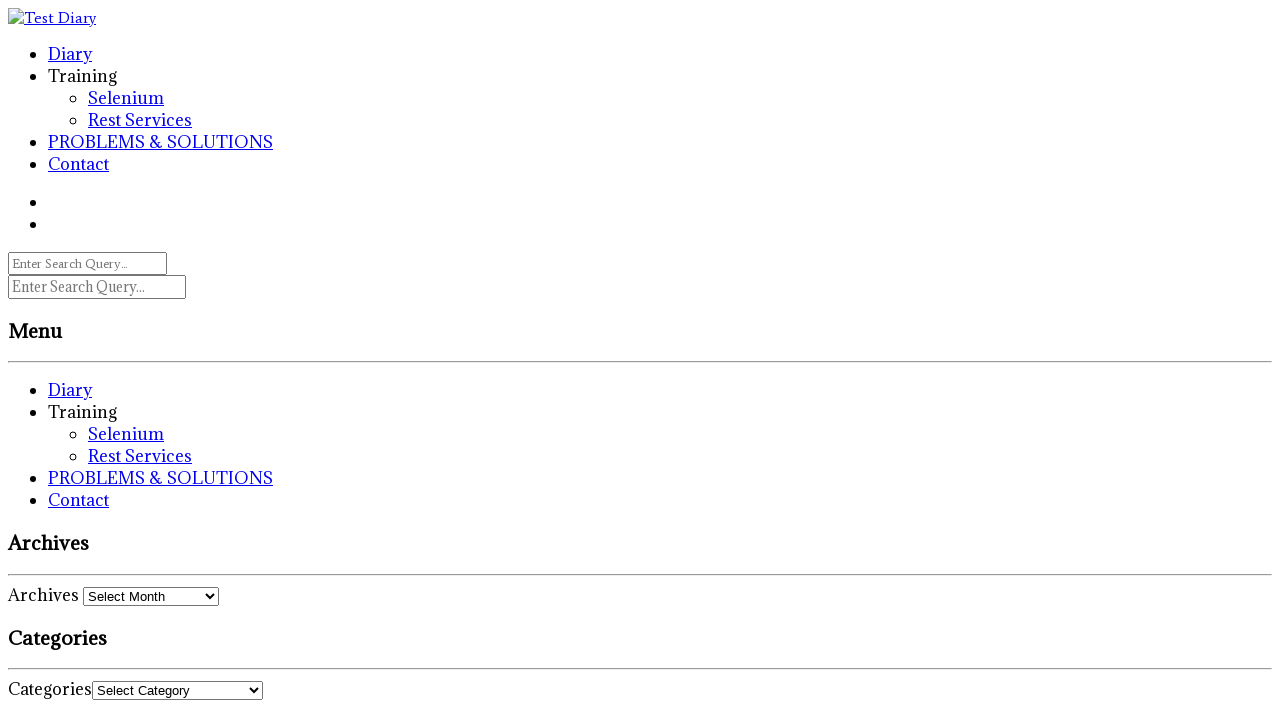

Closed new window
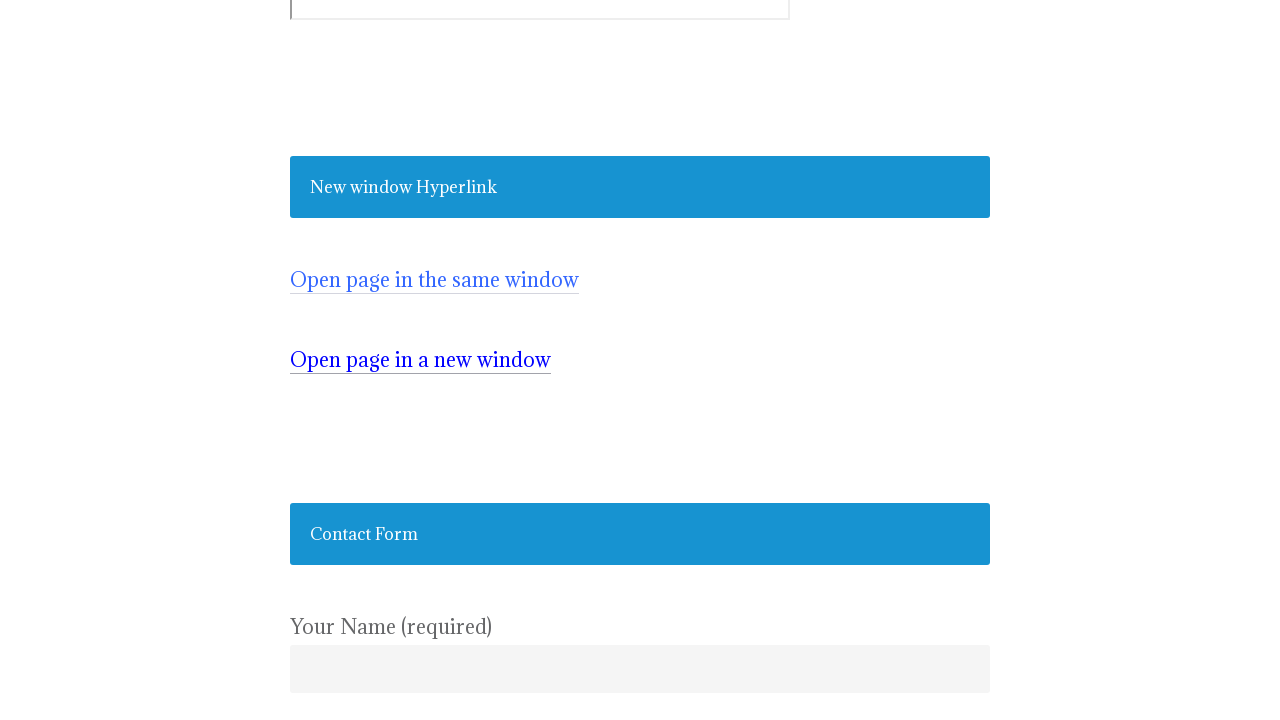

Verified original page is still accessible with 'Open page in a new window' link present
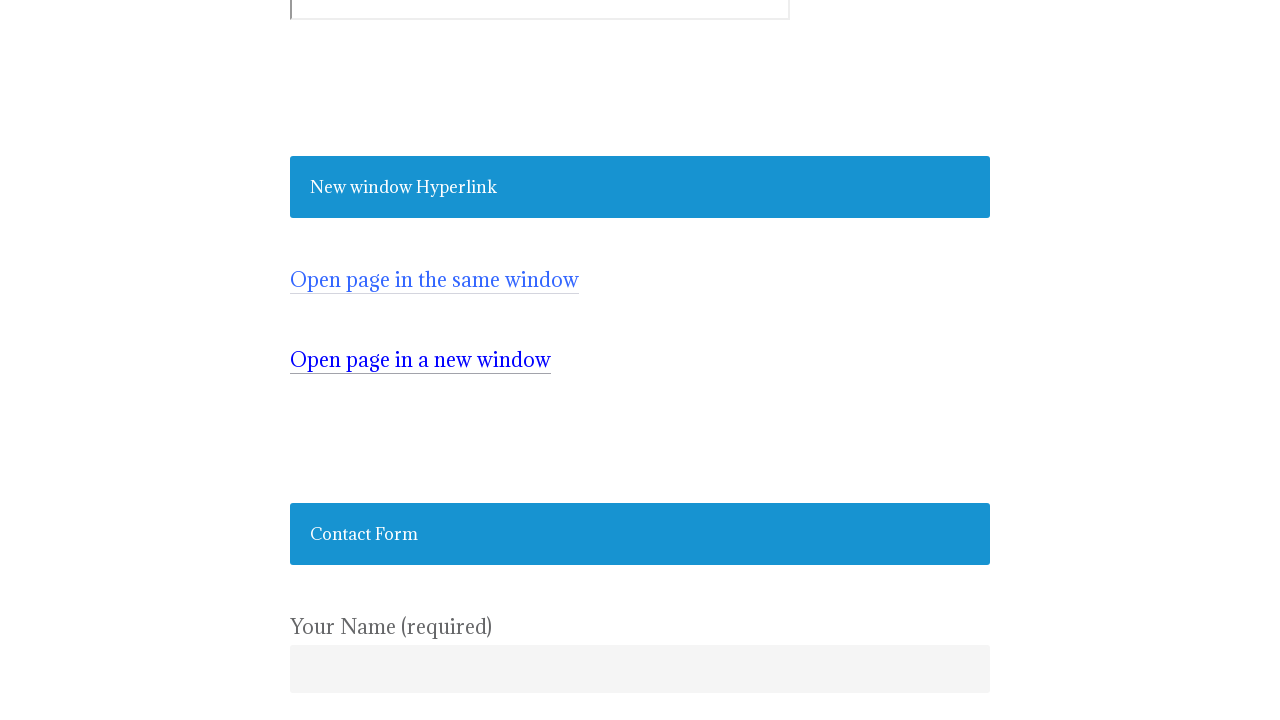

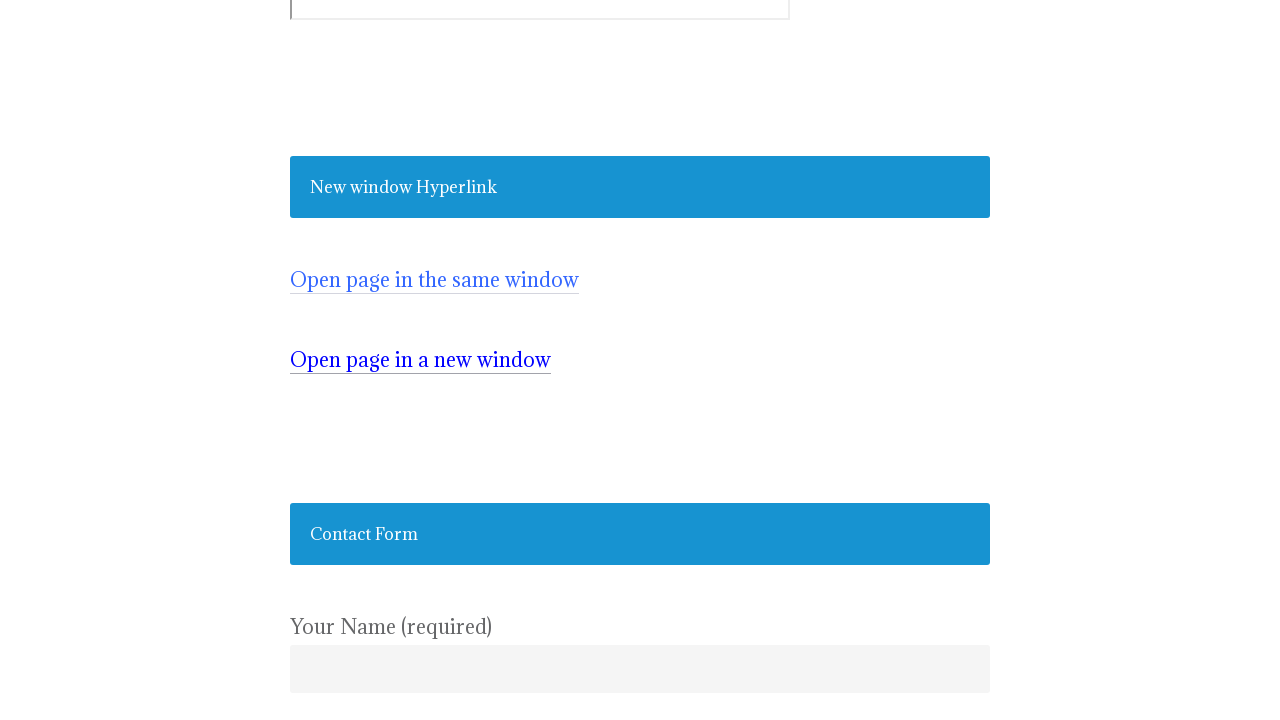